Fills out a registration form with first name, last name, and email, then submits it by clicking the button

Starting URL: https://secure-retreat-92358.herokuapp.com/

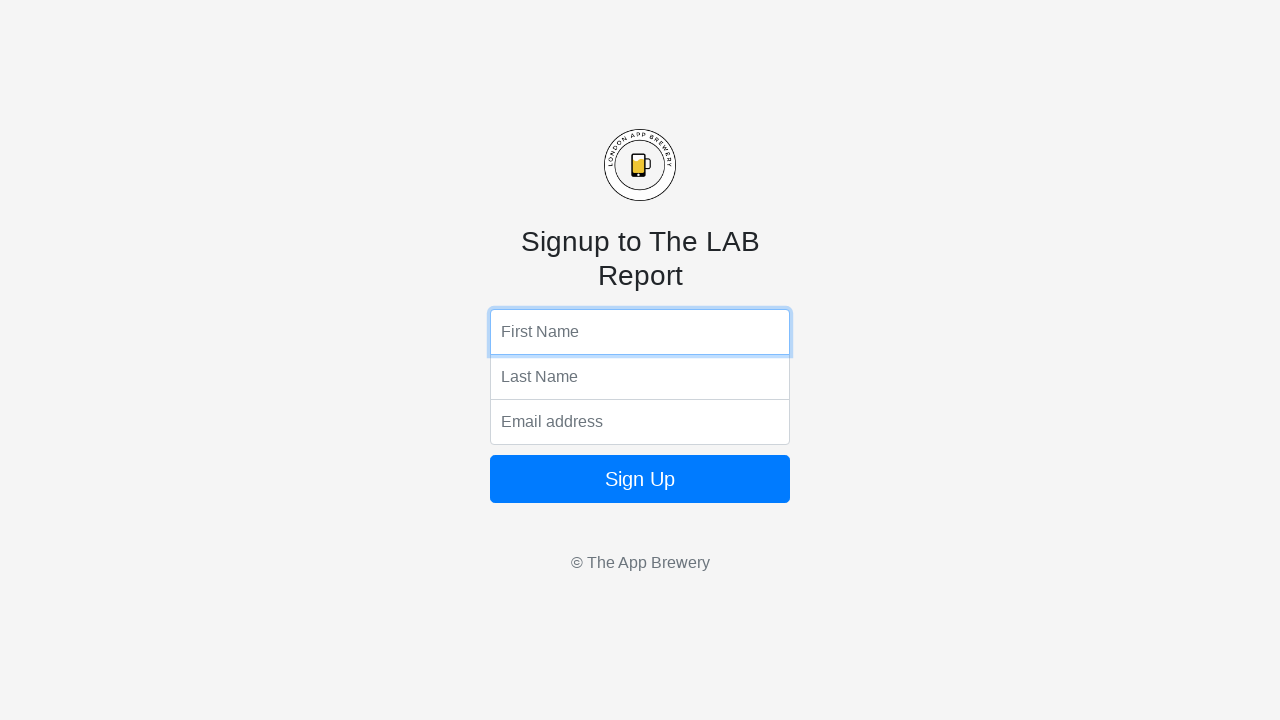

Waited for submit button to be visible and page to load
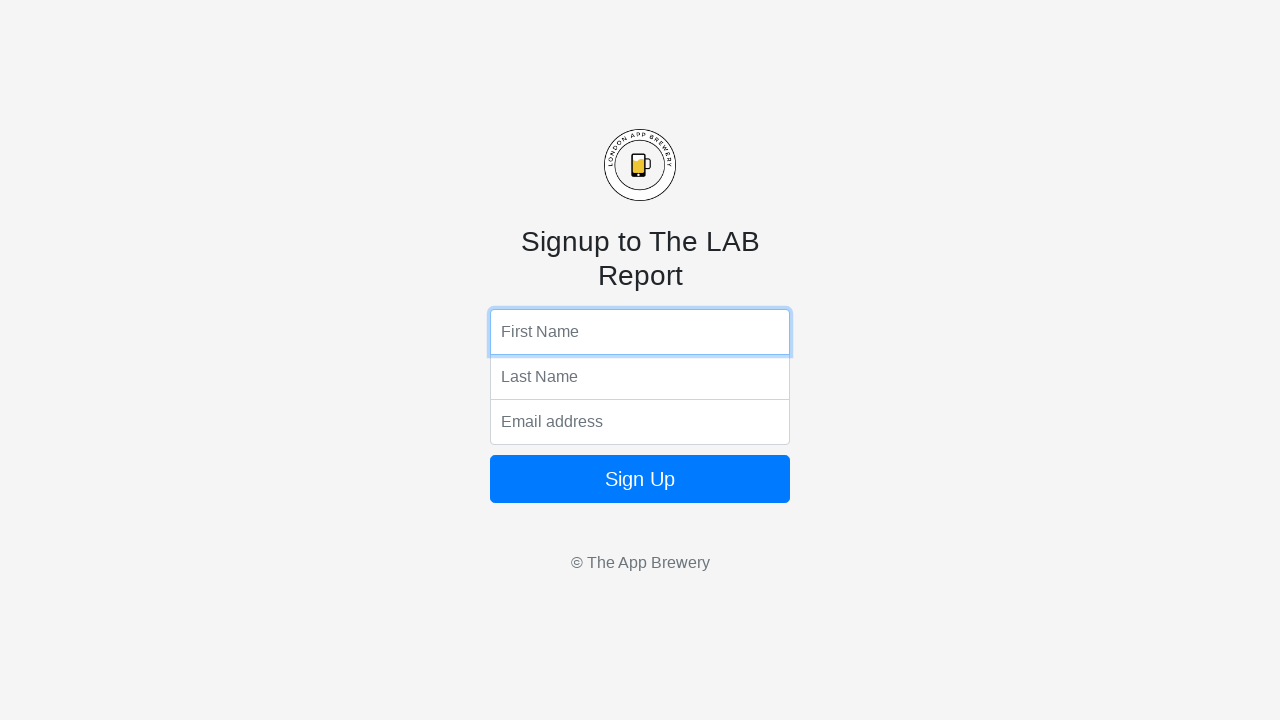

Filled in first name field with 'Ross' on input[name='fName']
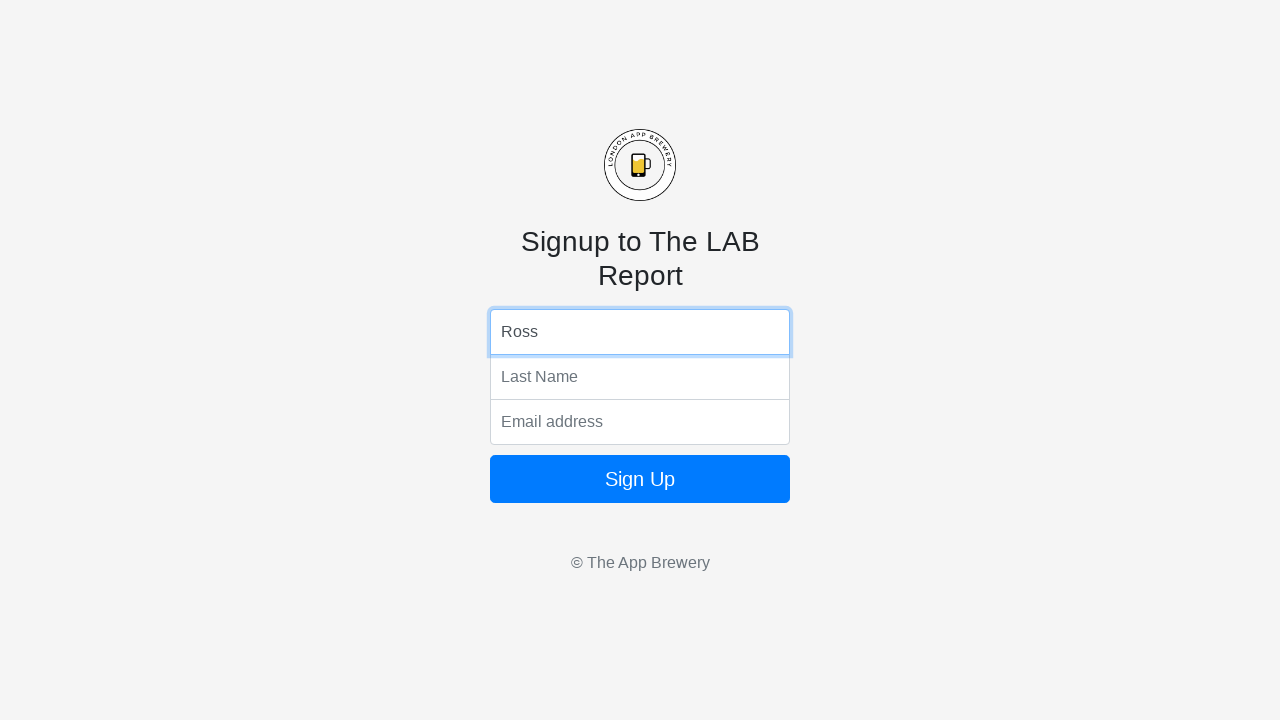

Filled in last name field with 'Dim' on input[name='lName']
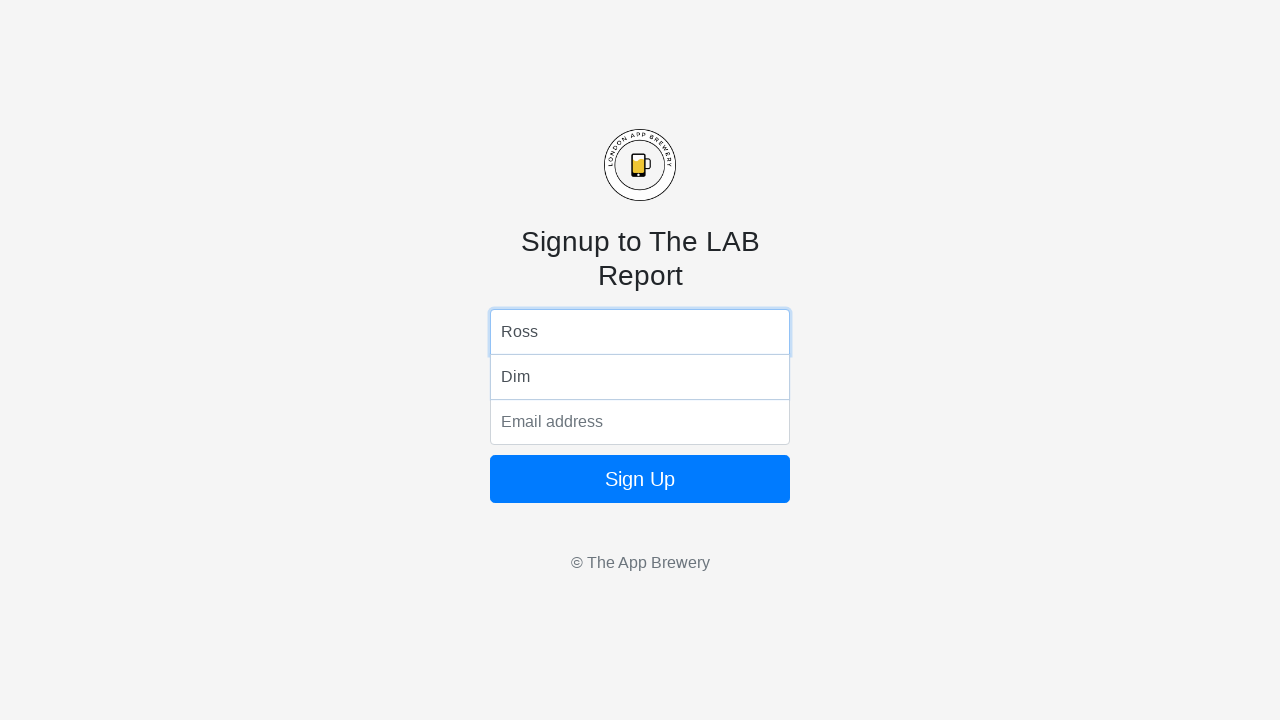

Filled in email field with 'rosty_d@abv.bg' on input[name='email']
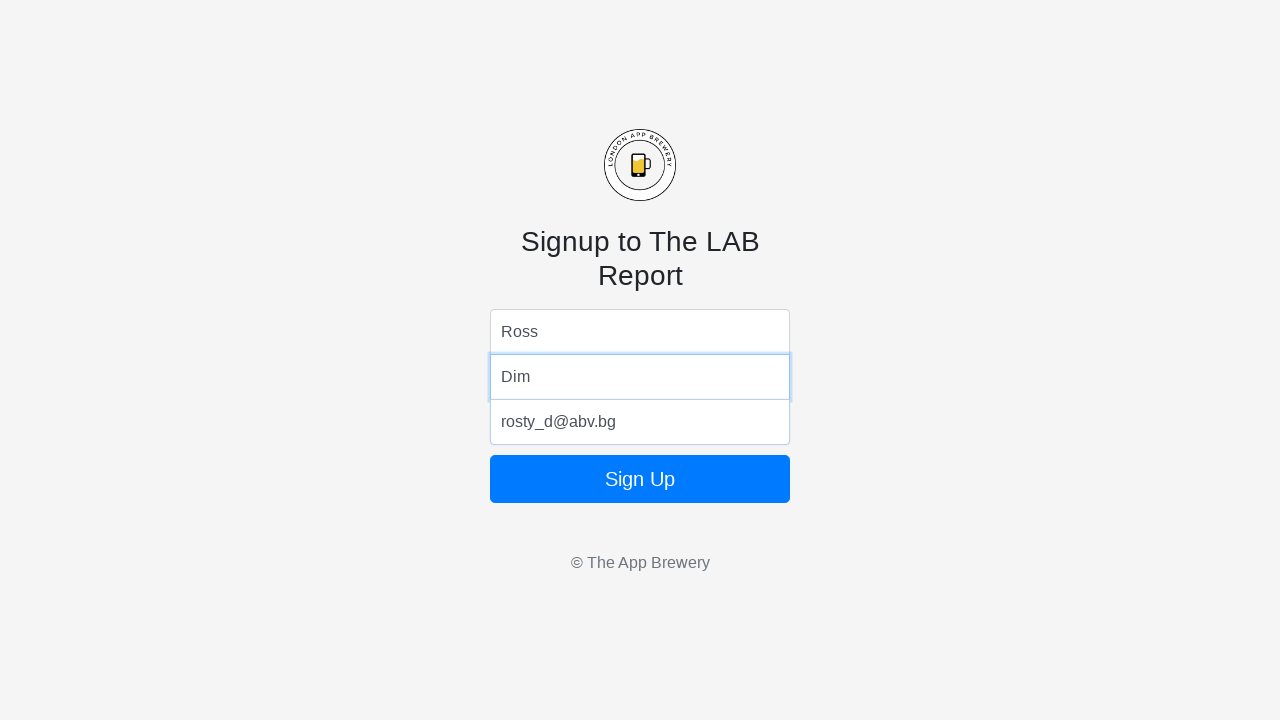

Clicked the submit button to complete registration form at (640, 479) on button
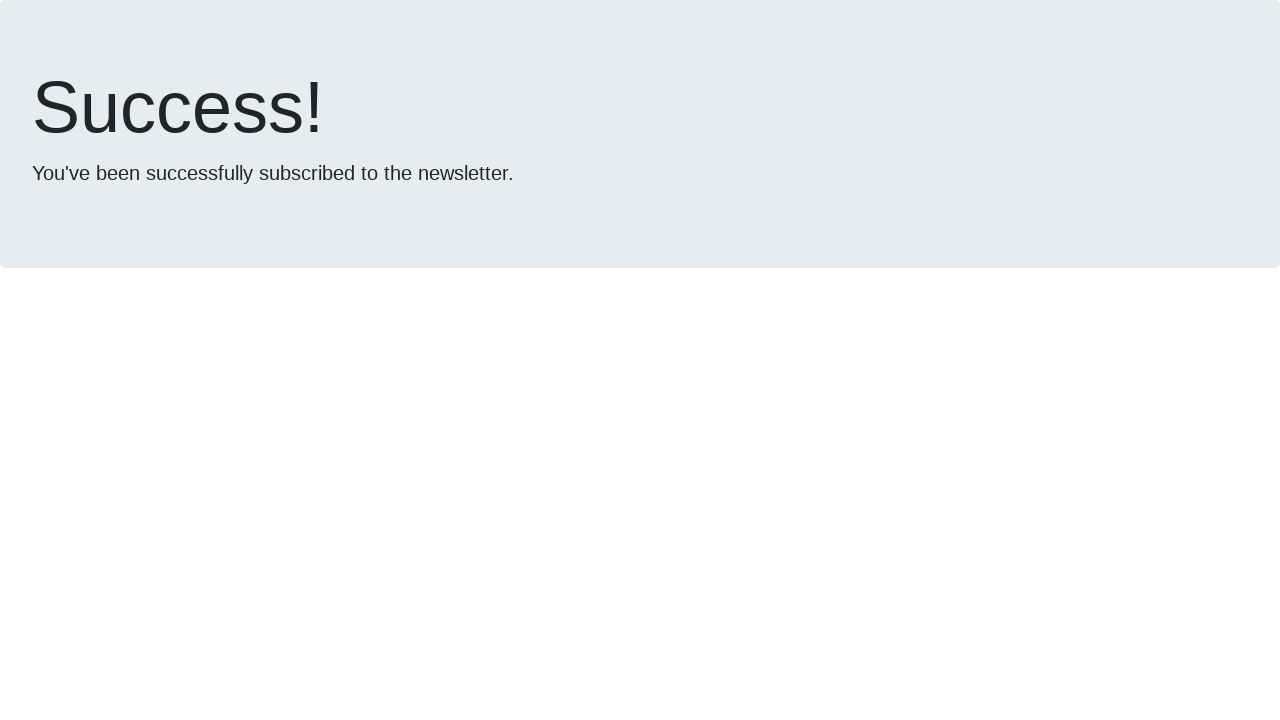

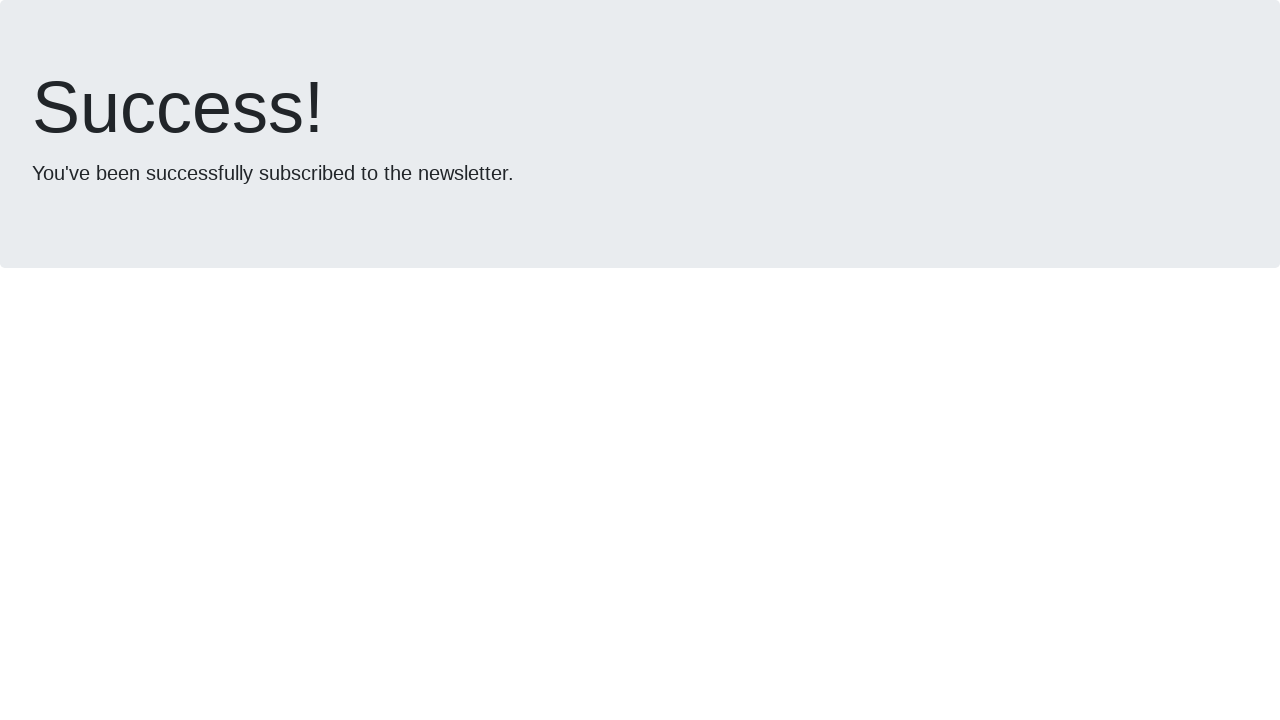